Tests enabling a hidden form element by removing its type attribute using JavaScript

Starting URL: https://bonigarcia.dev/selenium-webdriver-java/web-form.html

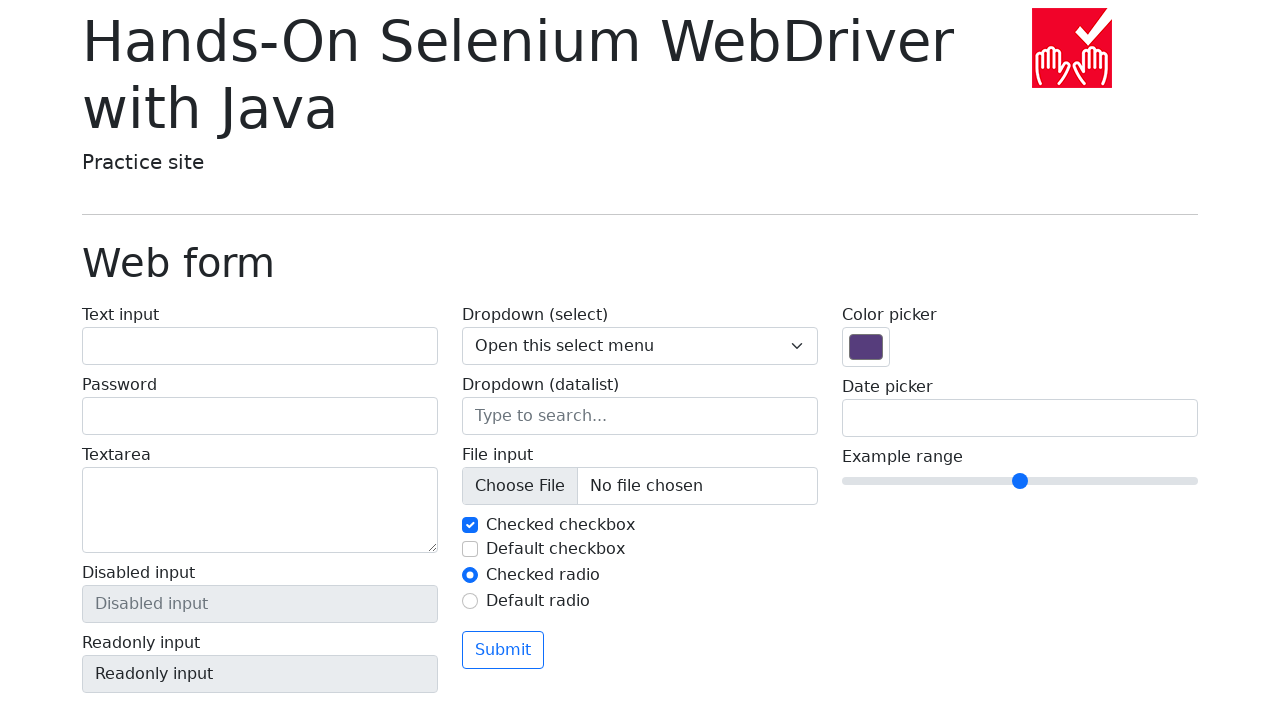

Removed 'type' attribute from hidden input element using JavaScript
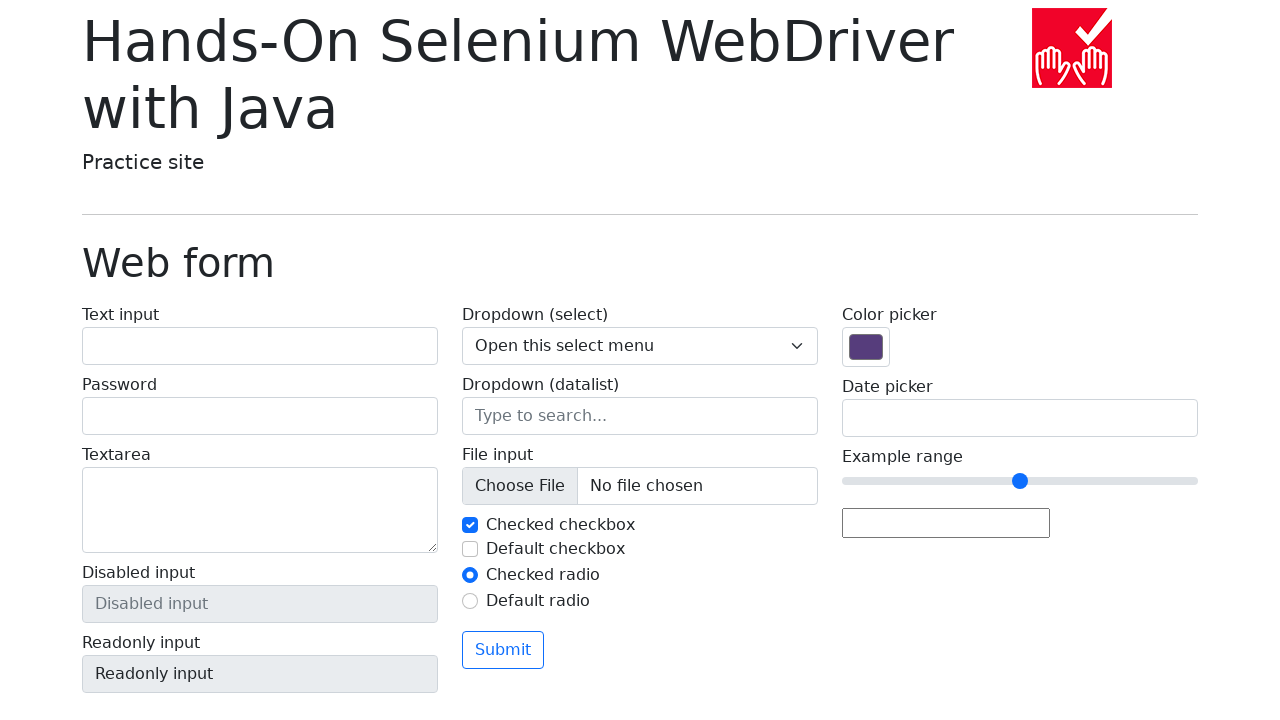

Hidden input element is now visible
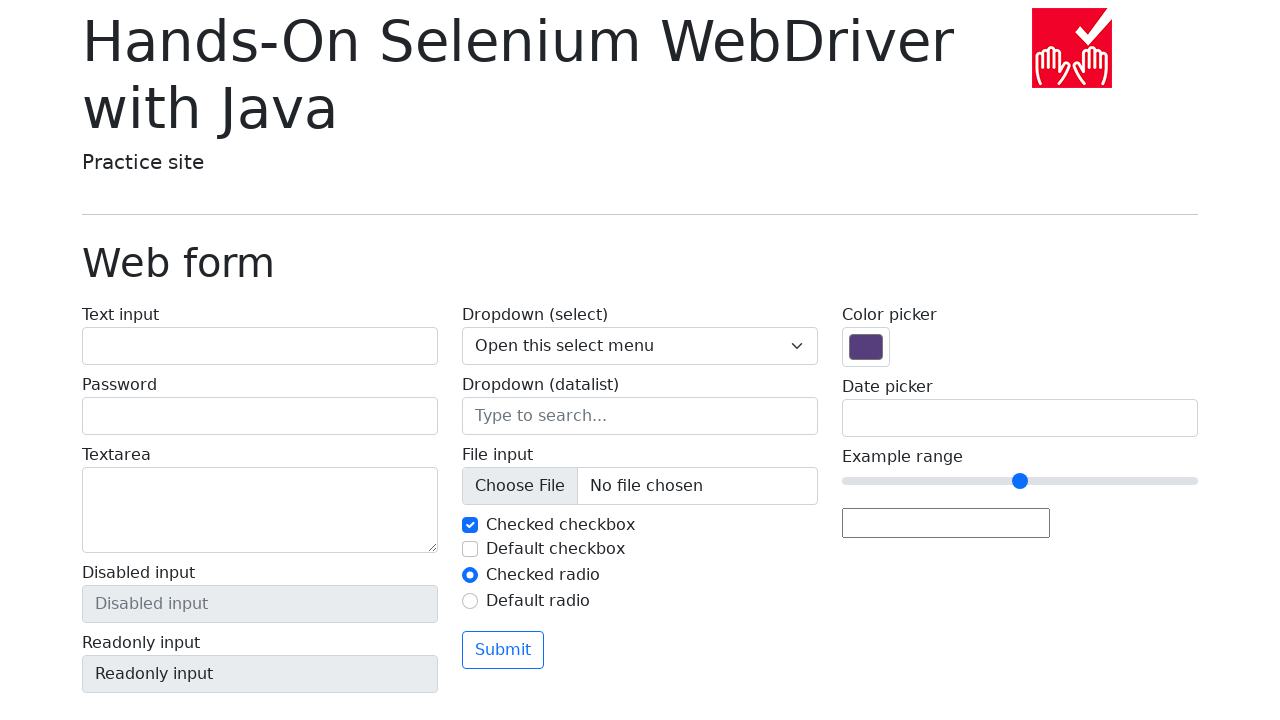

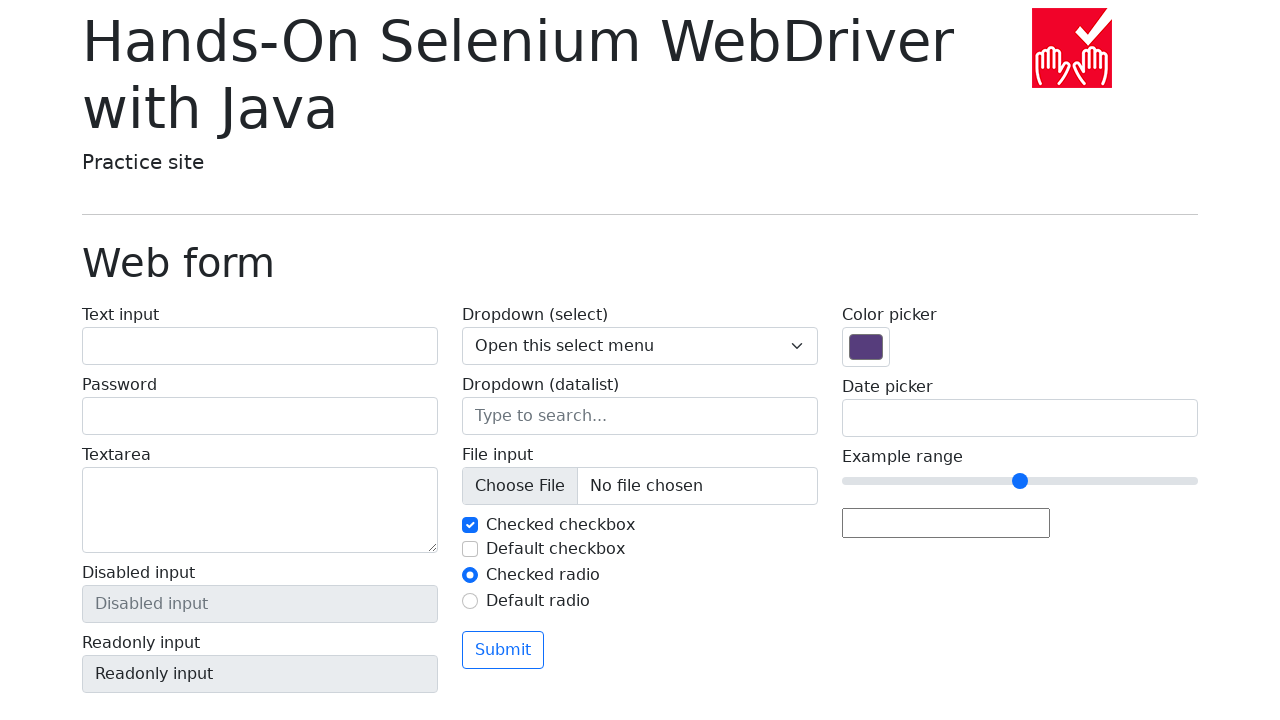